Tests network interception by blocking image requests (png, jpg, jpeg) and loading the testleaf website

Starting URL: https://www.testleaf.com/

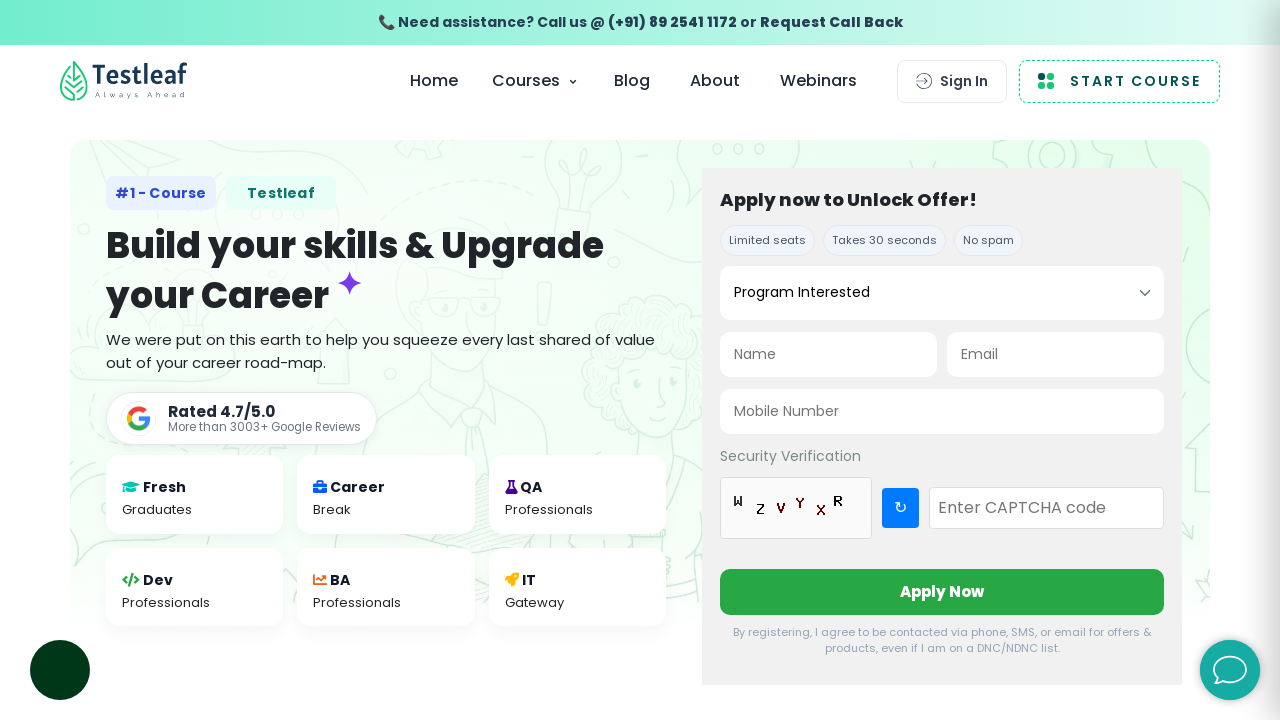

Set up network interception to block png, jpg, and jpeg image requests
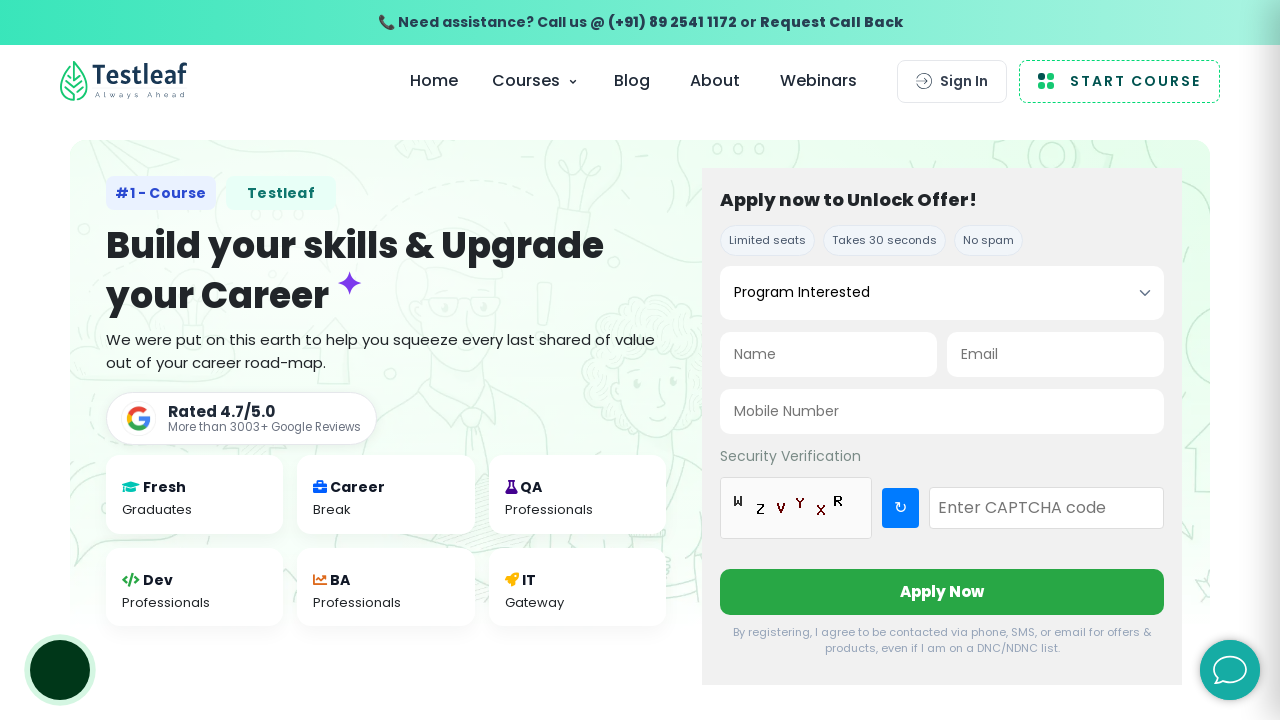

Navigated to https://www.testleaf.com/
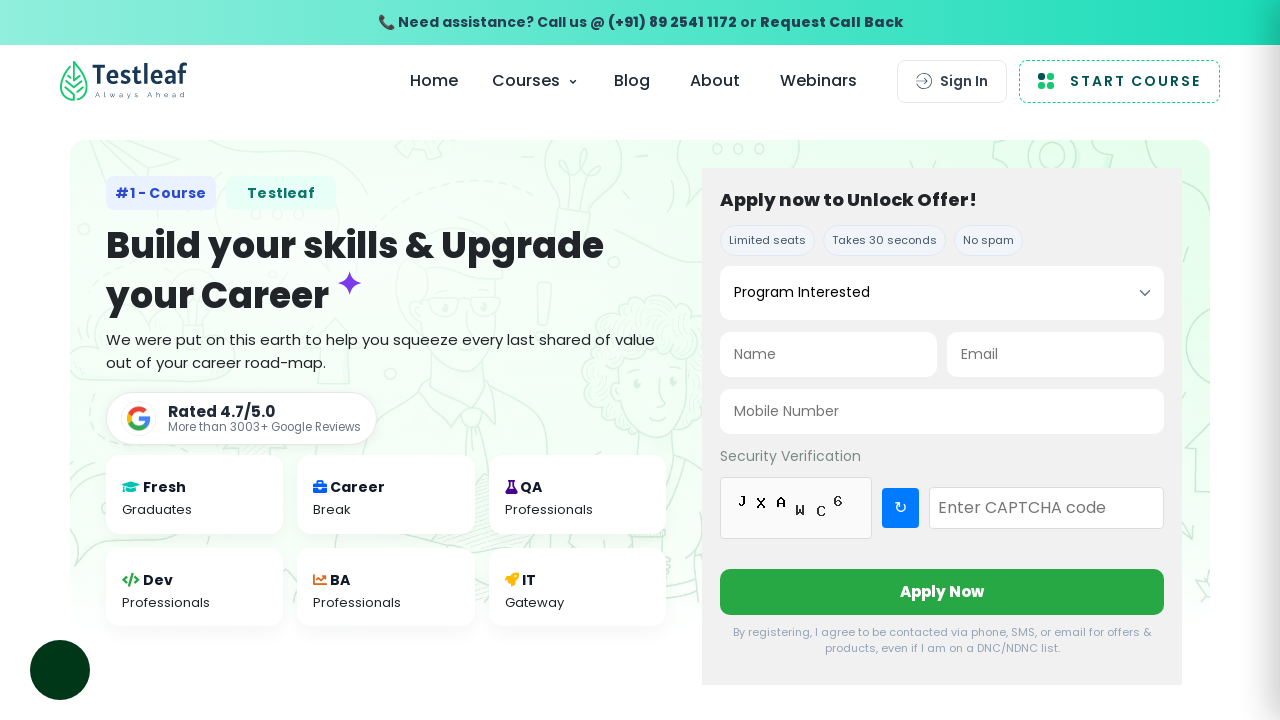

Waited 4 seconds for page content to load with images blocked
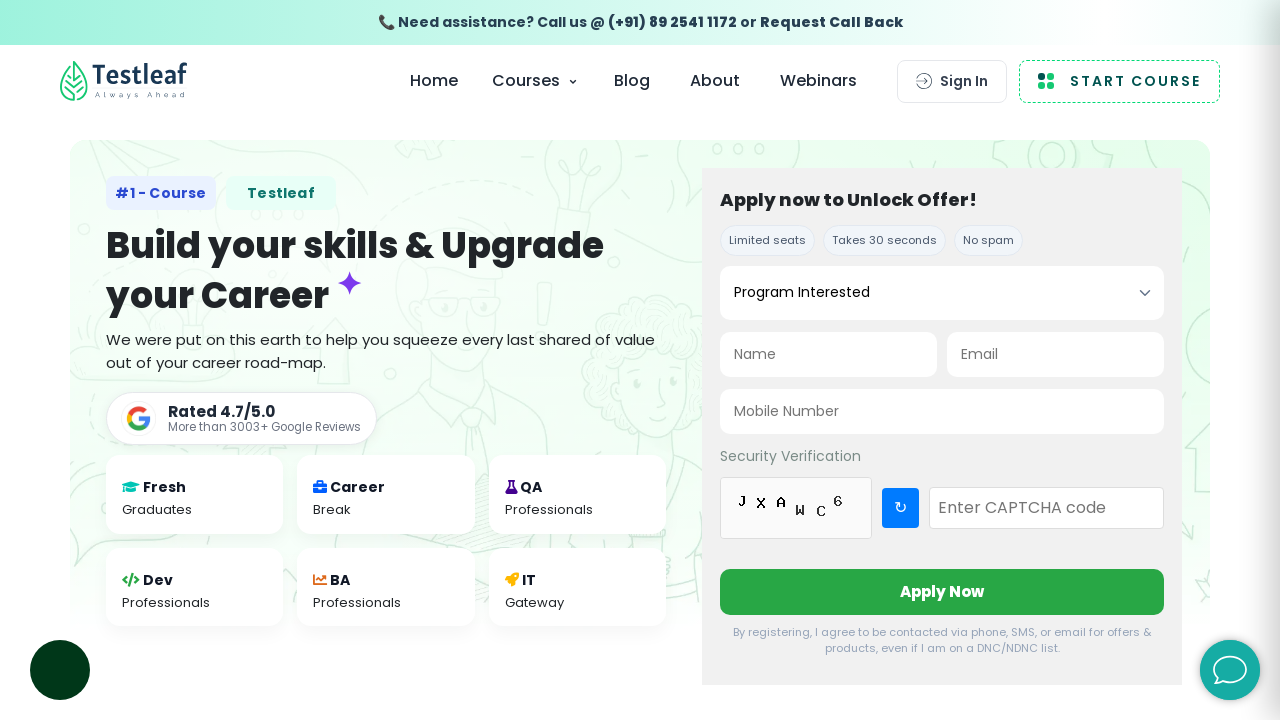

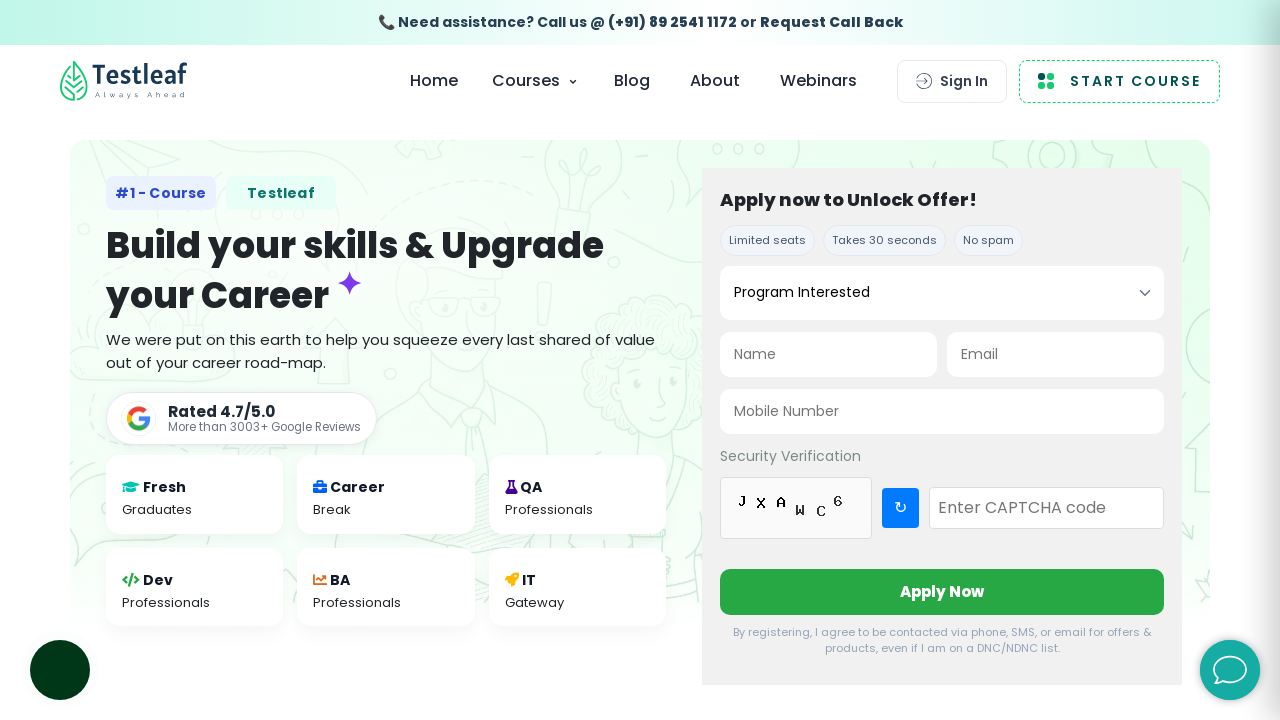